Tests the Add/Remove Elements functionality by navigating to the page, clicking the Add Element button twice to create elements, then clicking the Delete buttons to remove them.

Starting URL: https://the-internet.herokuapp.com/

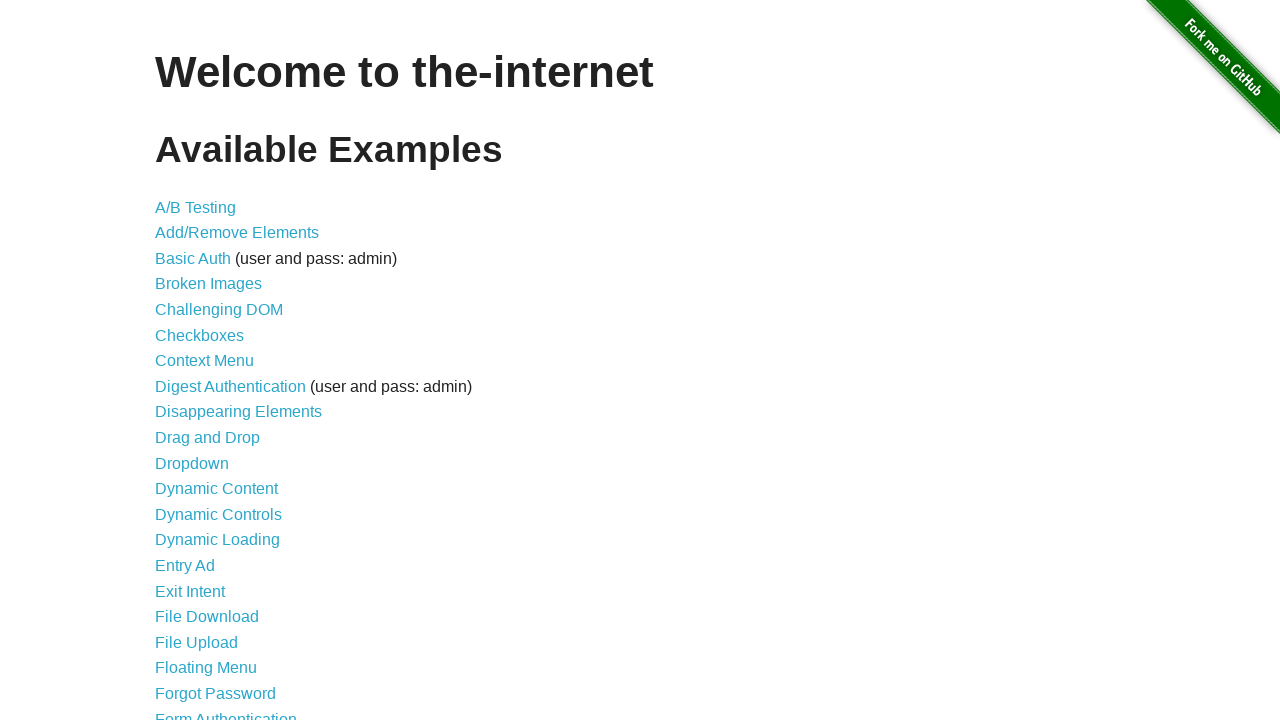

Clicked on Add/Remove Elements link at (237, 233) on xpath=//*[@id='content']/ul/li[2]/a
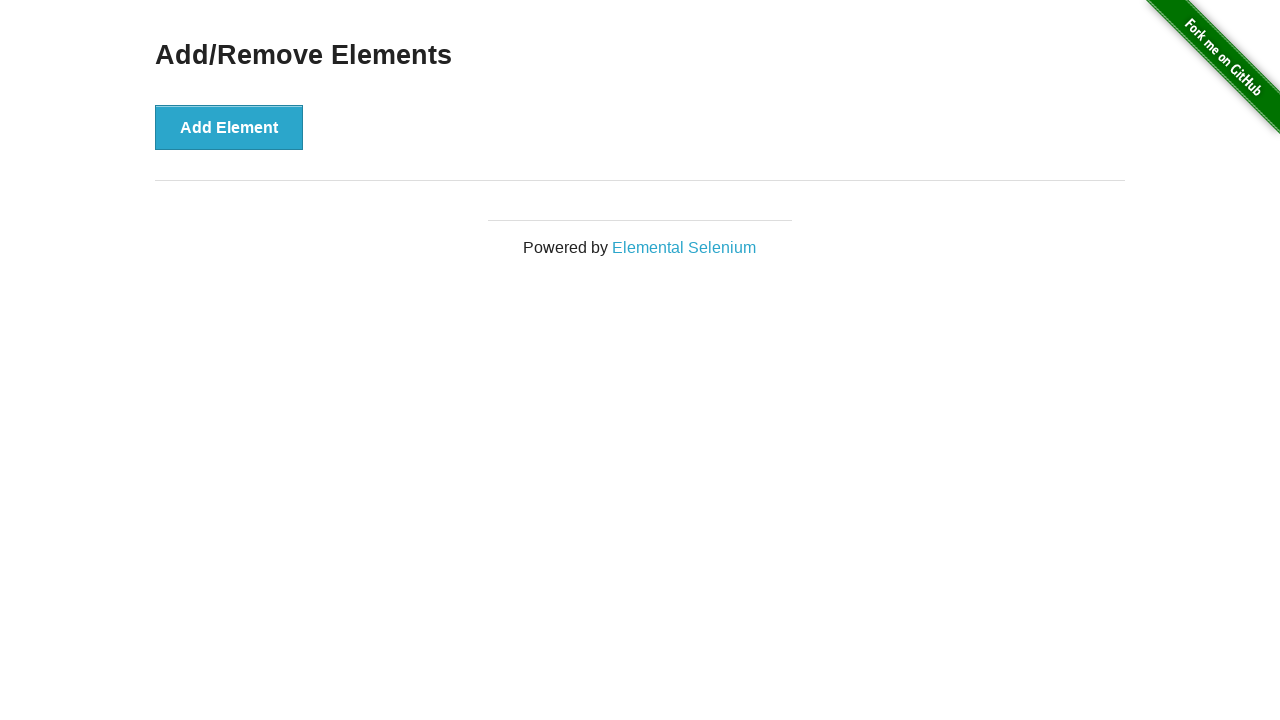

Clicked Add Element button at (229, 127) on xpath=//*[@id='content']/div/button
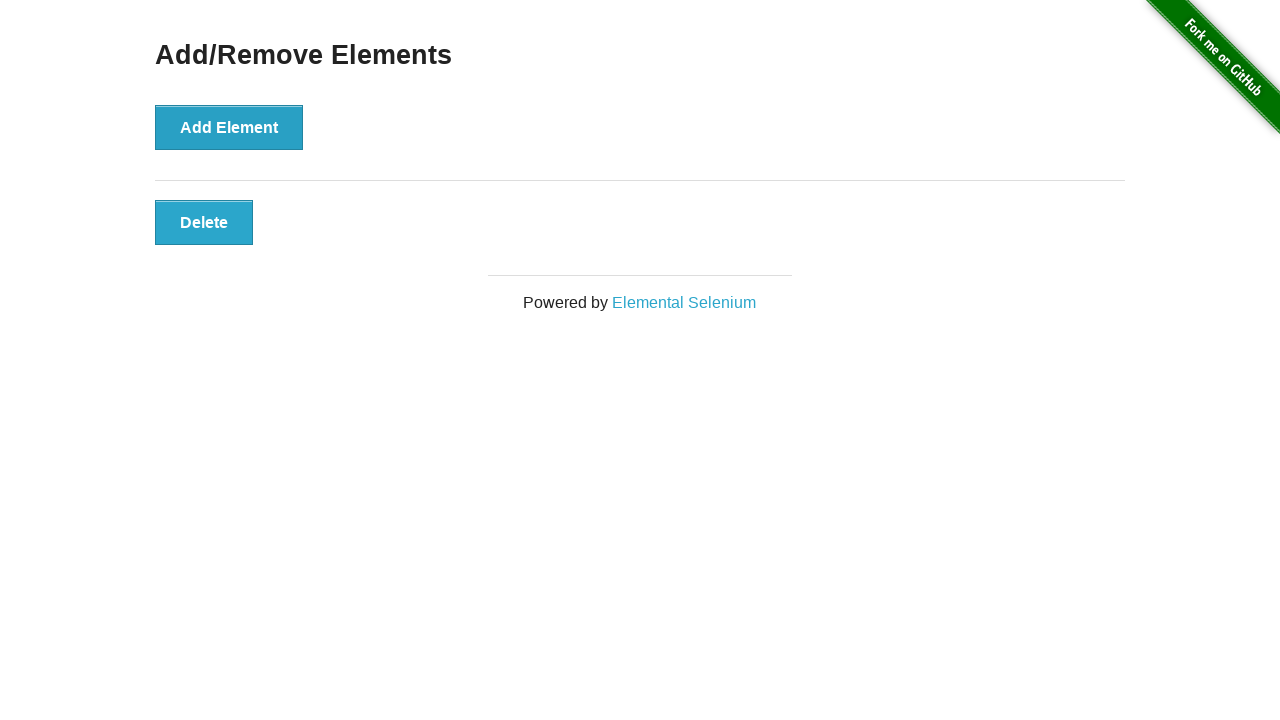

Waited for element to be added
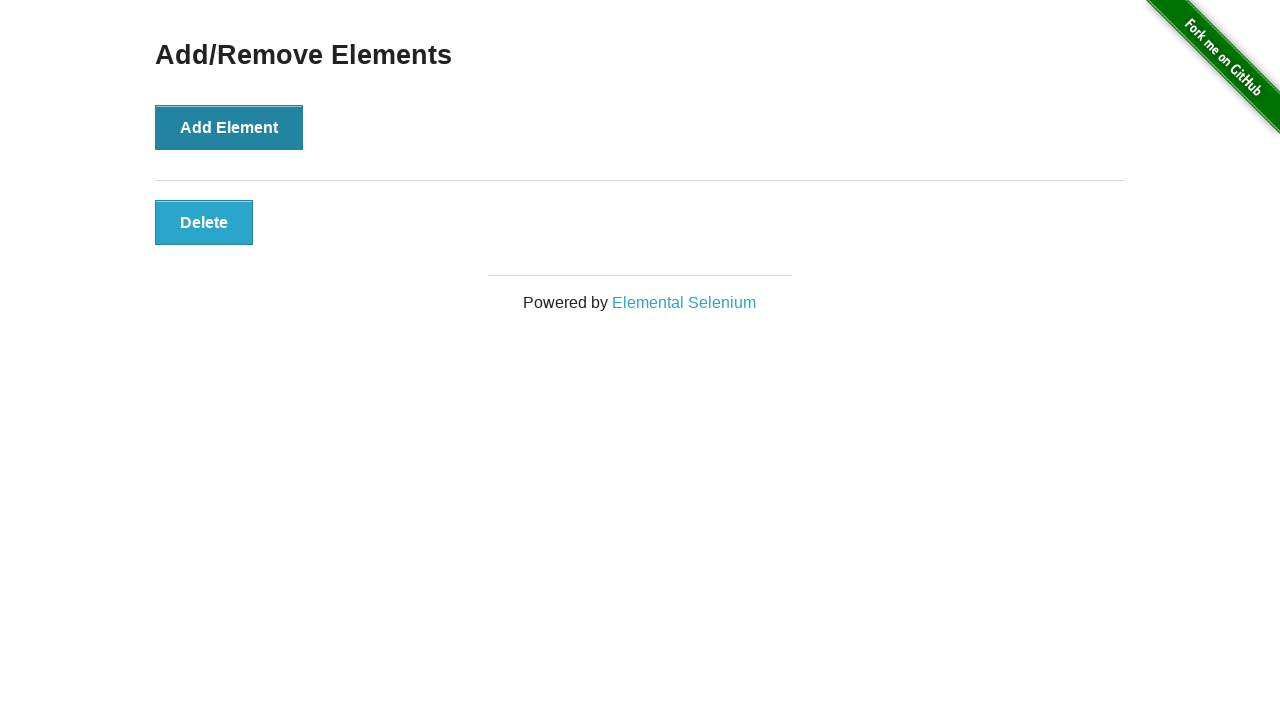

Clicked Add Element button at (229, 127) on xpath=//*[@id='content']/div/button
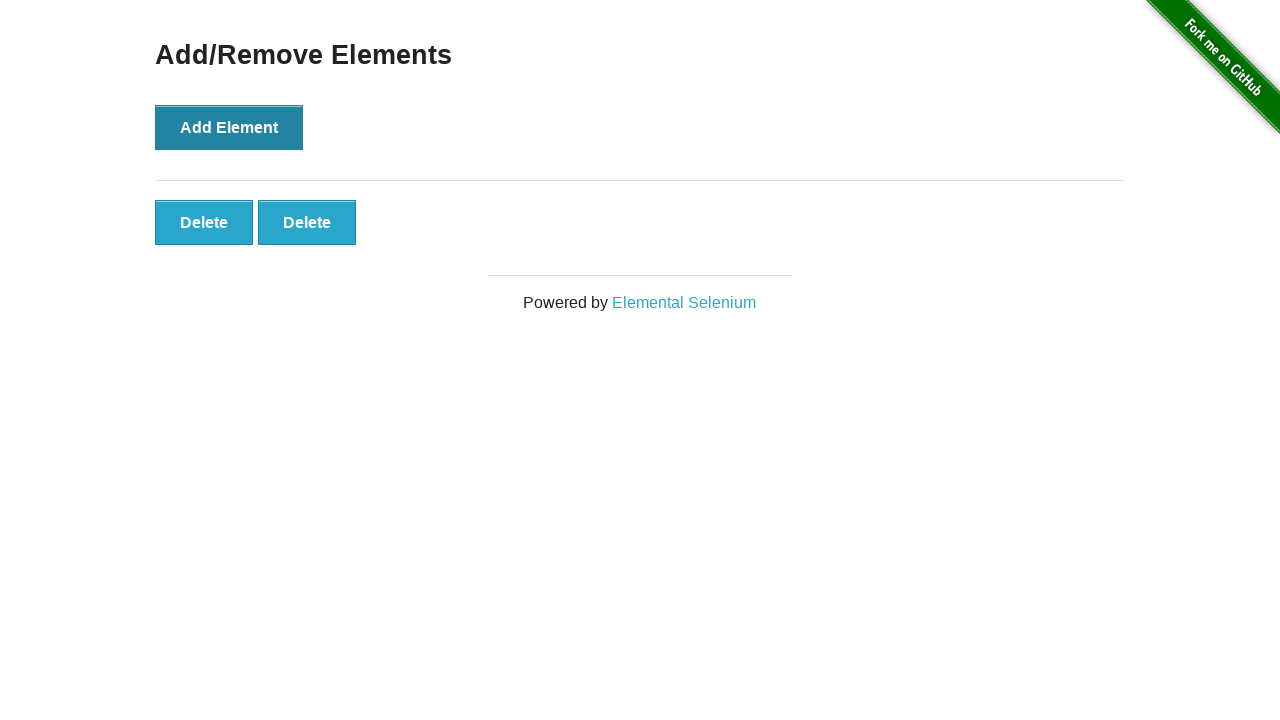

Waited for element to be added
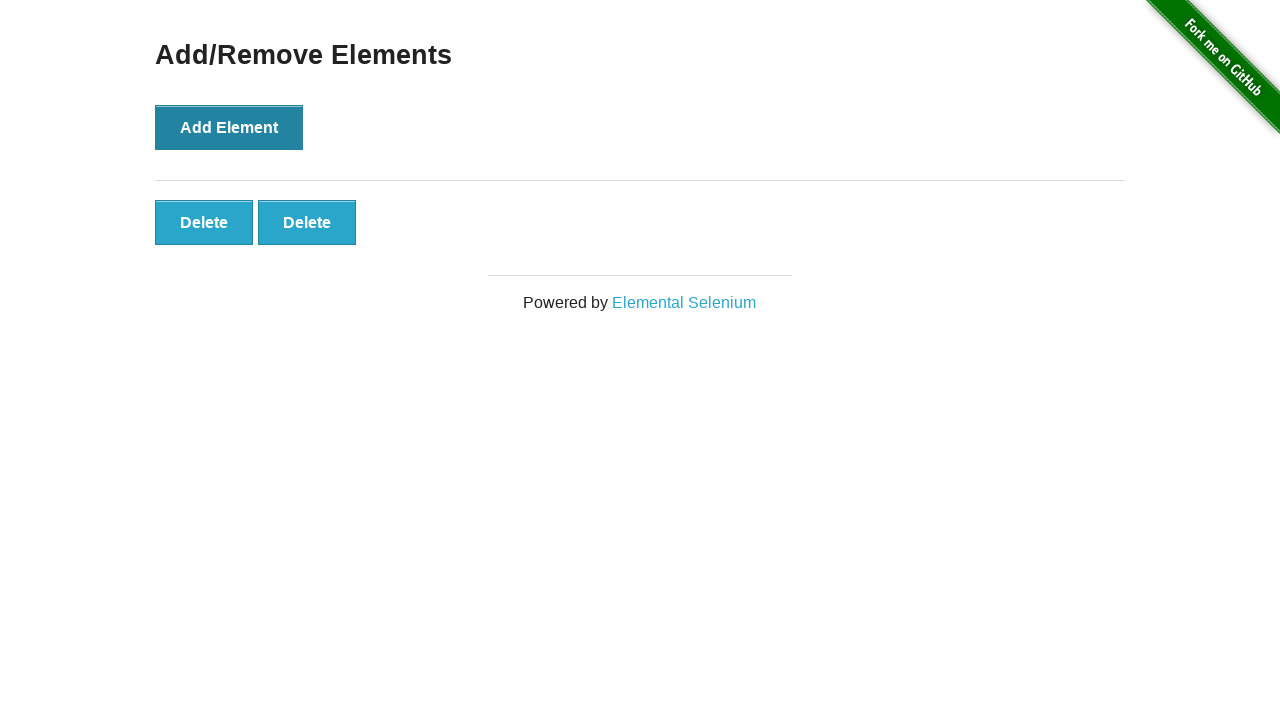

Delete buttons appeared
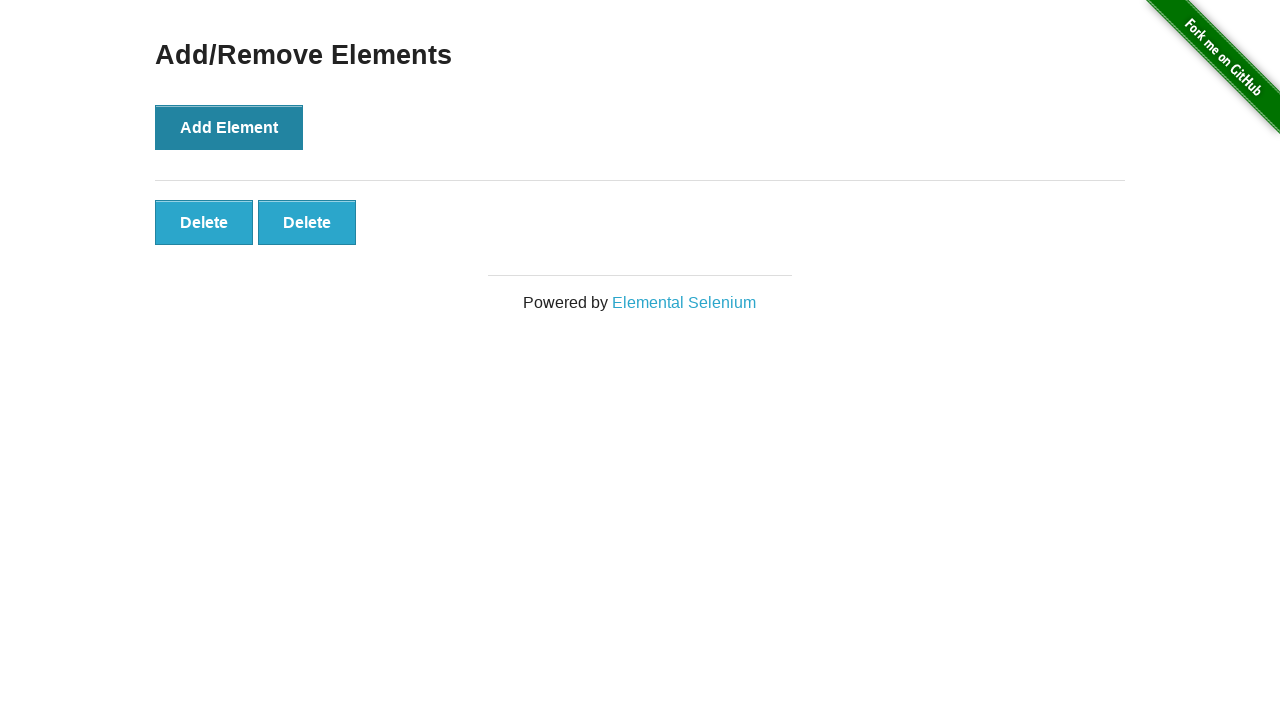

Clicked delete button to remove element at (204, 222) on .added-manually
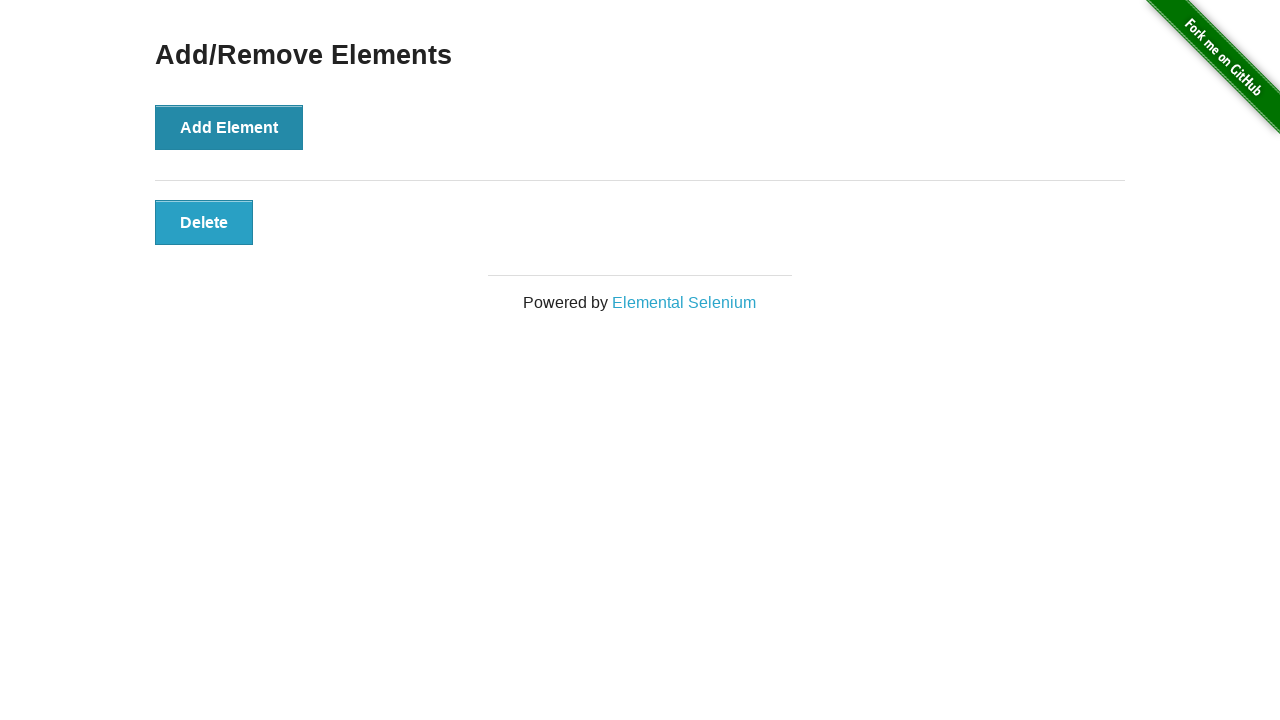

Waited for element to be removed
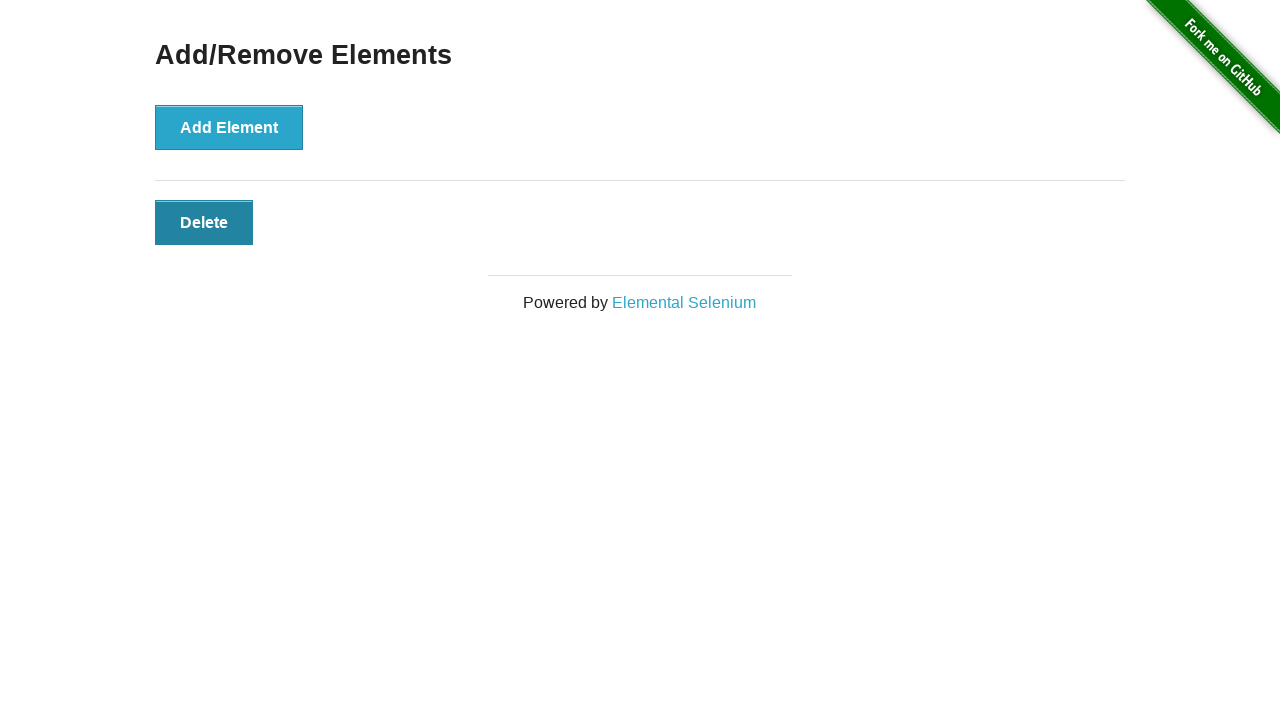

Clicked delete button to remove element at (204, 222) on .added-manually
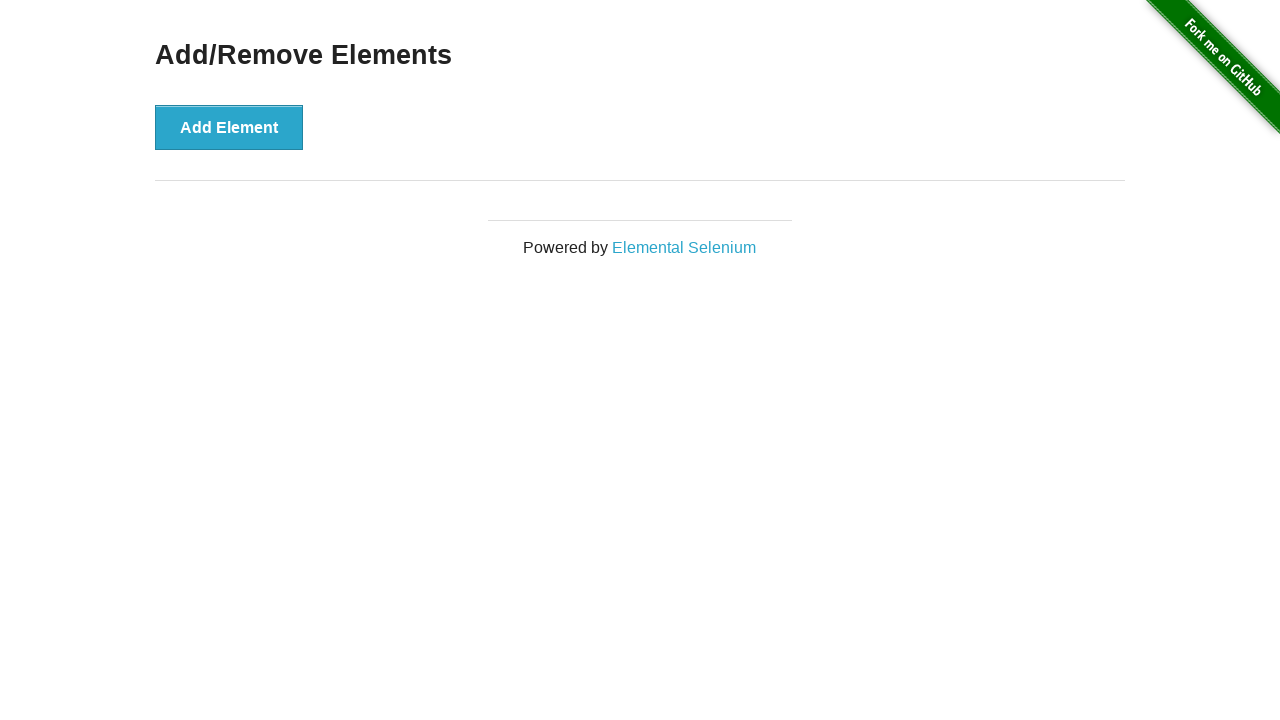

Waited for element to be removed
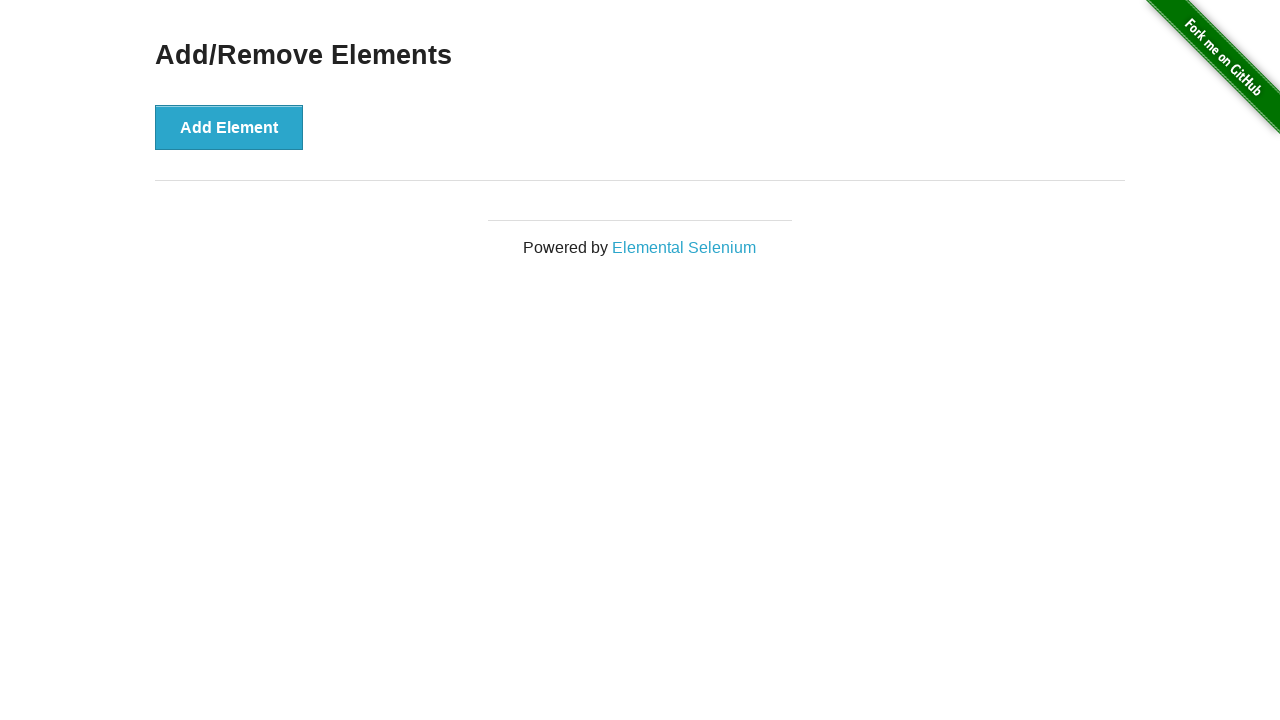

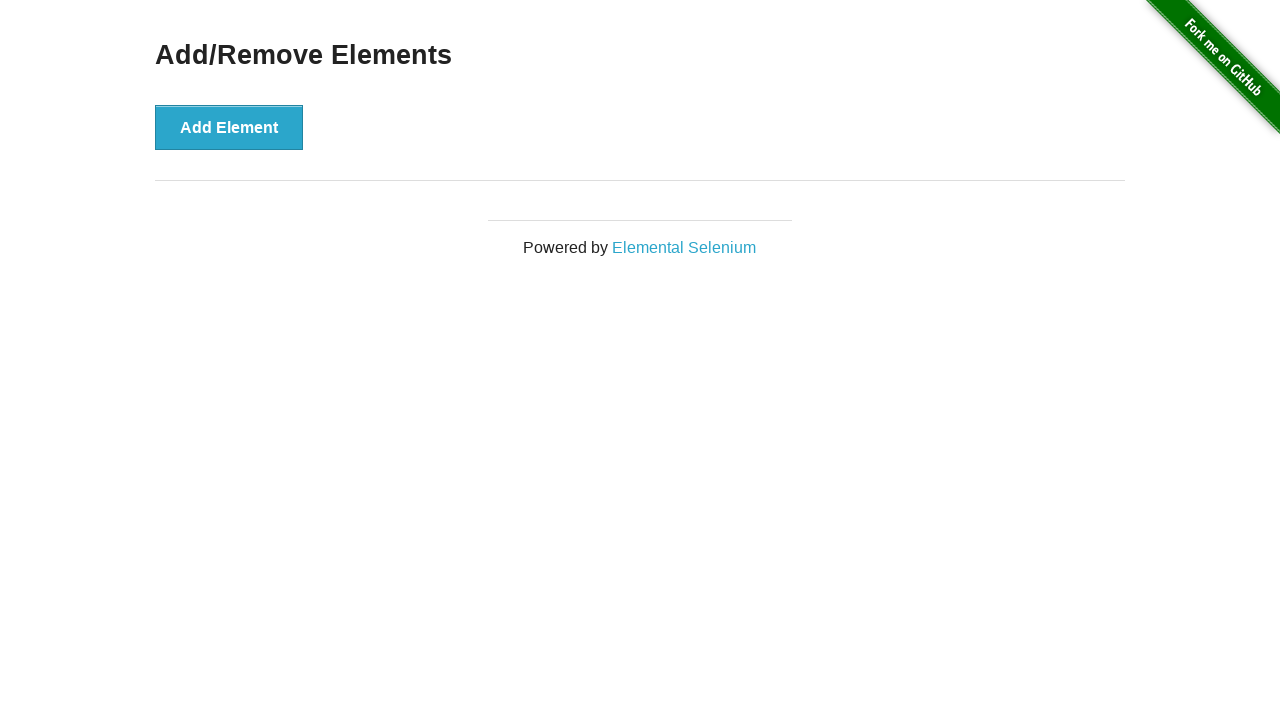